Tests confirm alert handling by triggering an alert, accepting it, and then filling a text area on the page

Starting URL: https://omayo.blogspot.com/

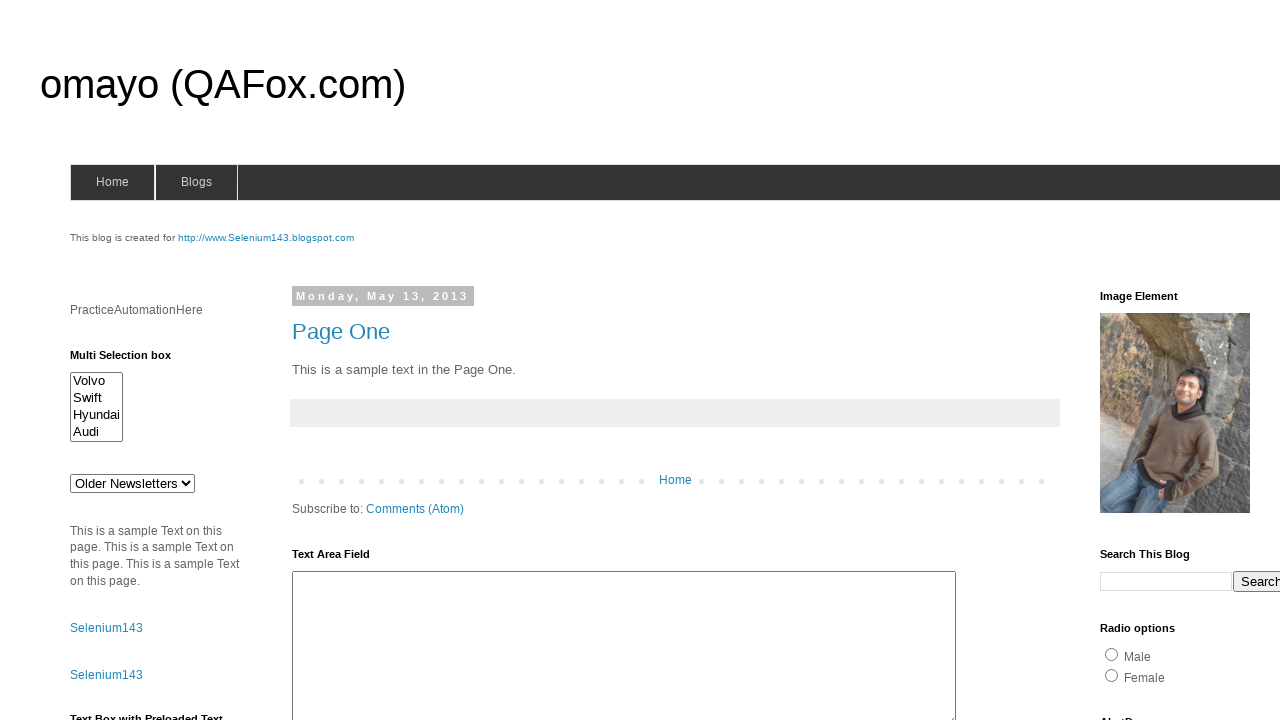

Clicked confirm button to trigger alert at (1155, 361) on #confirm
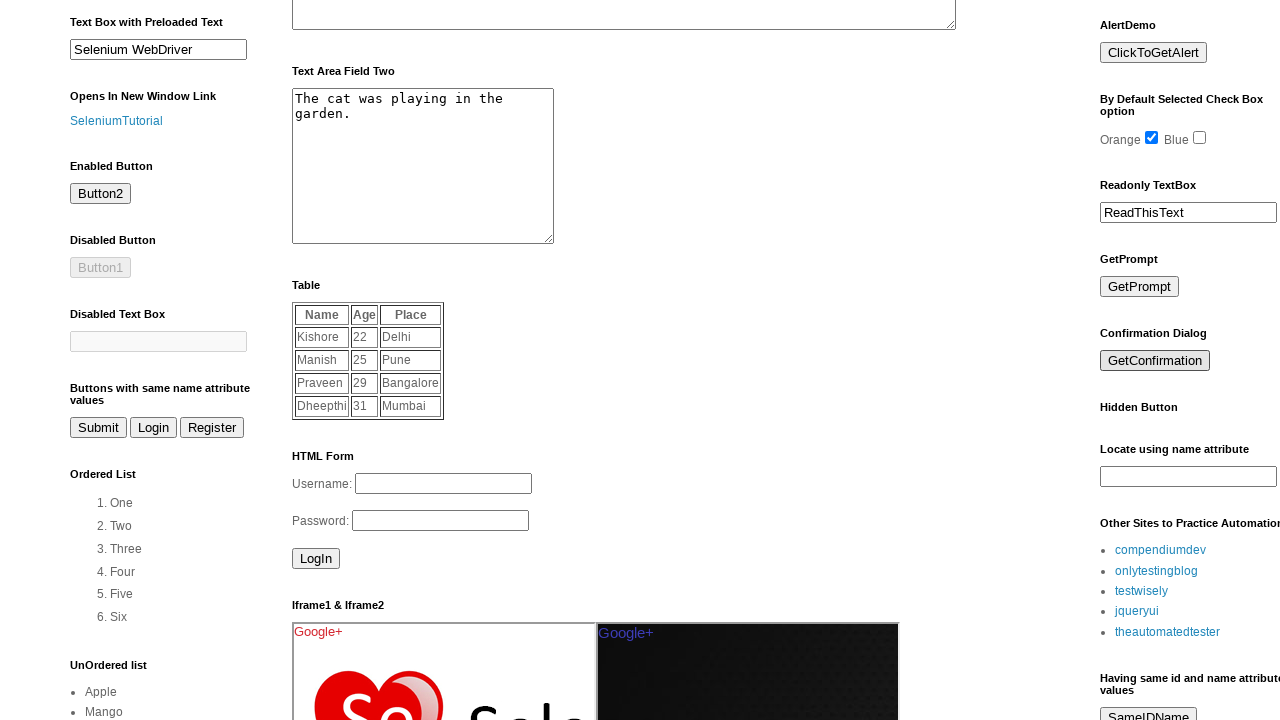

Set up dialog handler to accept confirm alert
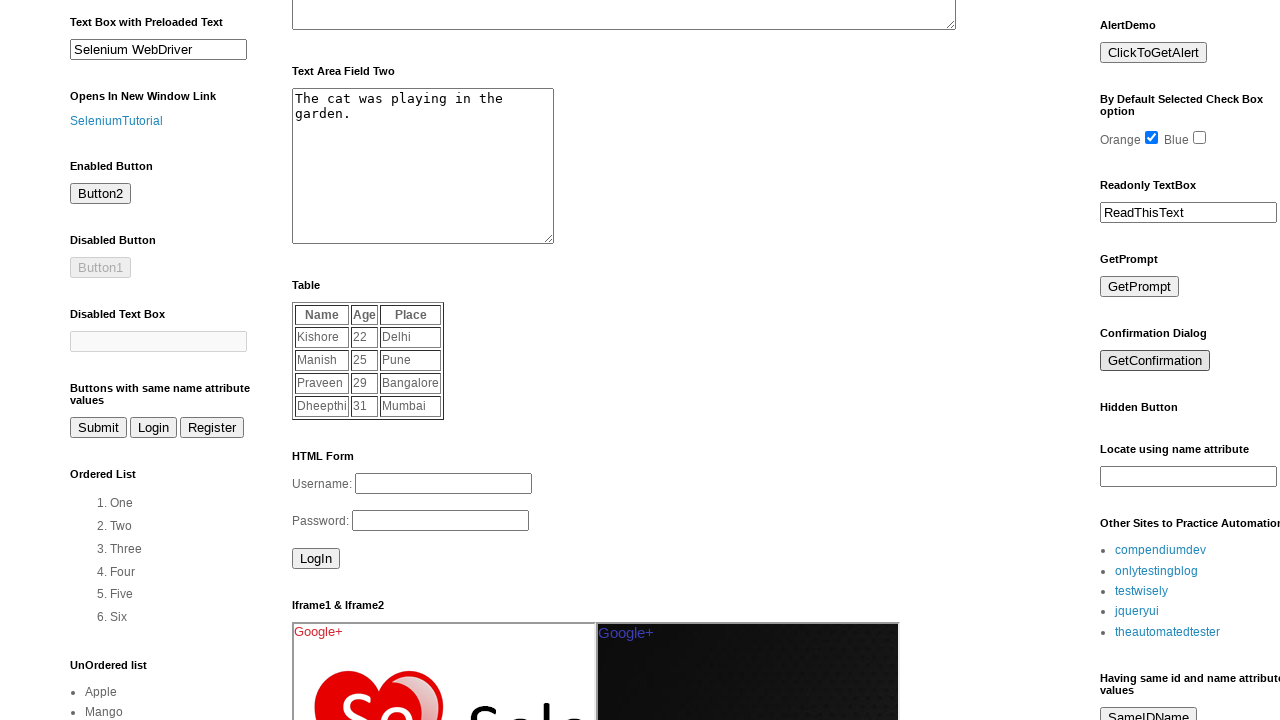

Filled text area with 'Gopikisan Pund' after accepting alert on #ta1
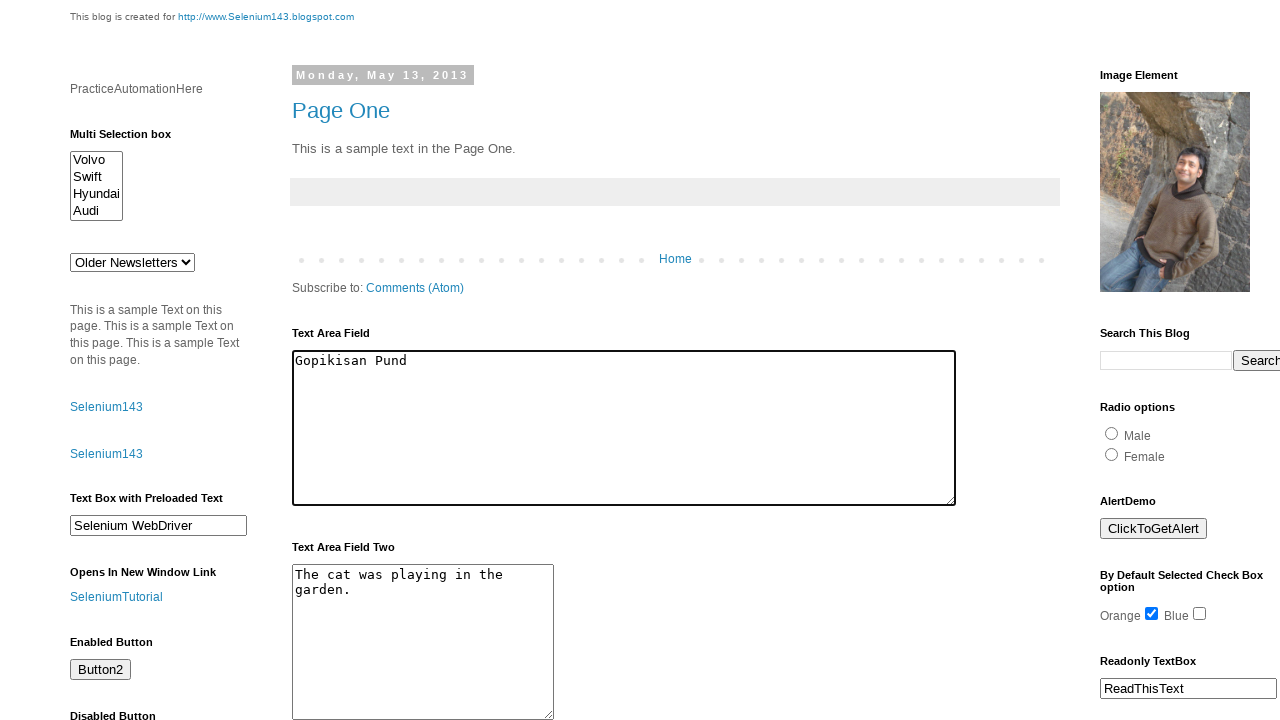

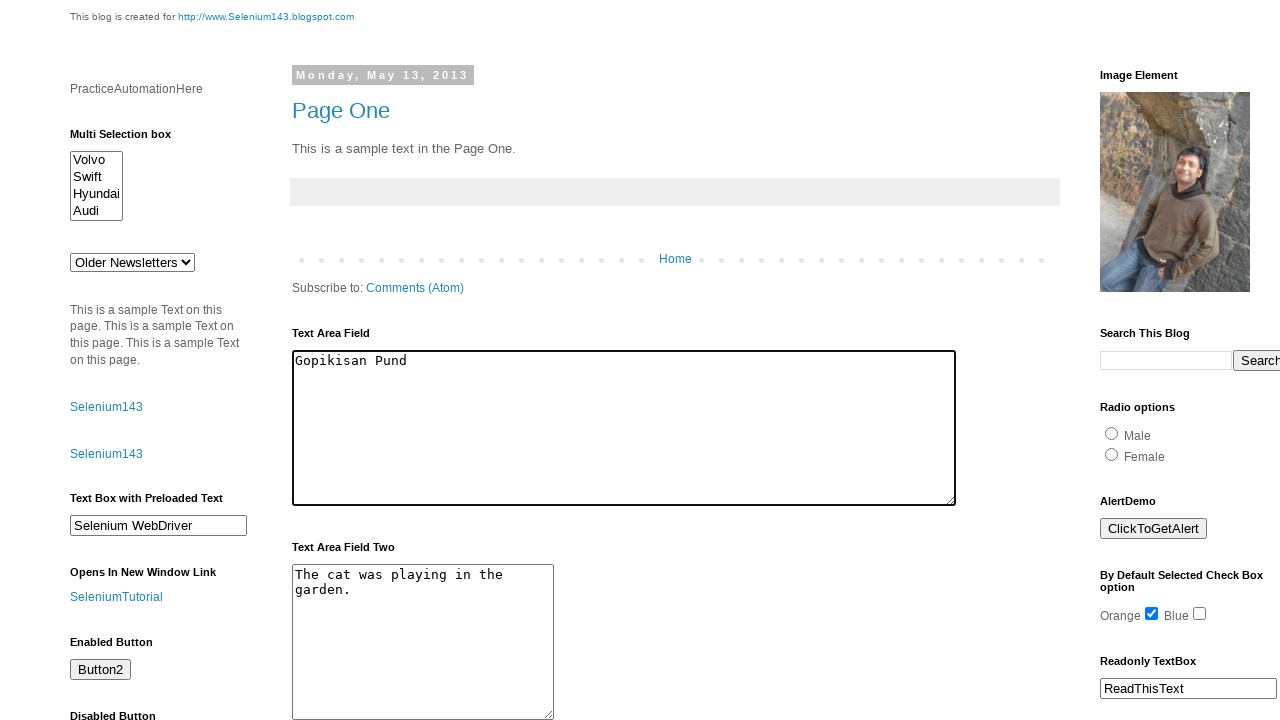